Tests mouse input events on a training page by performing left click, double click, and right click (context click) actions and verifying the active element text changes

Starting URL: https://v1.training-support.net/selenium/input-events

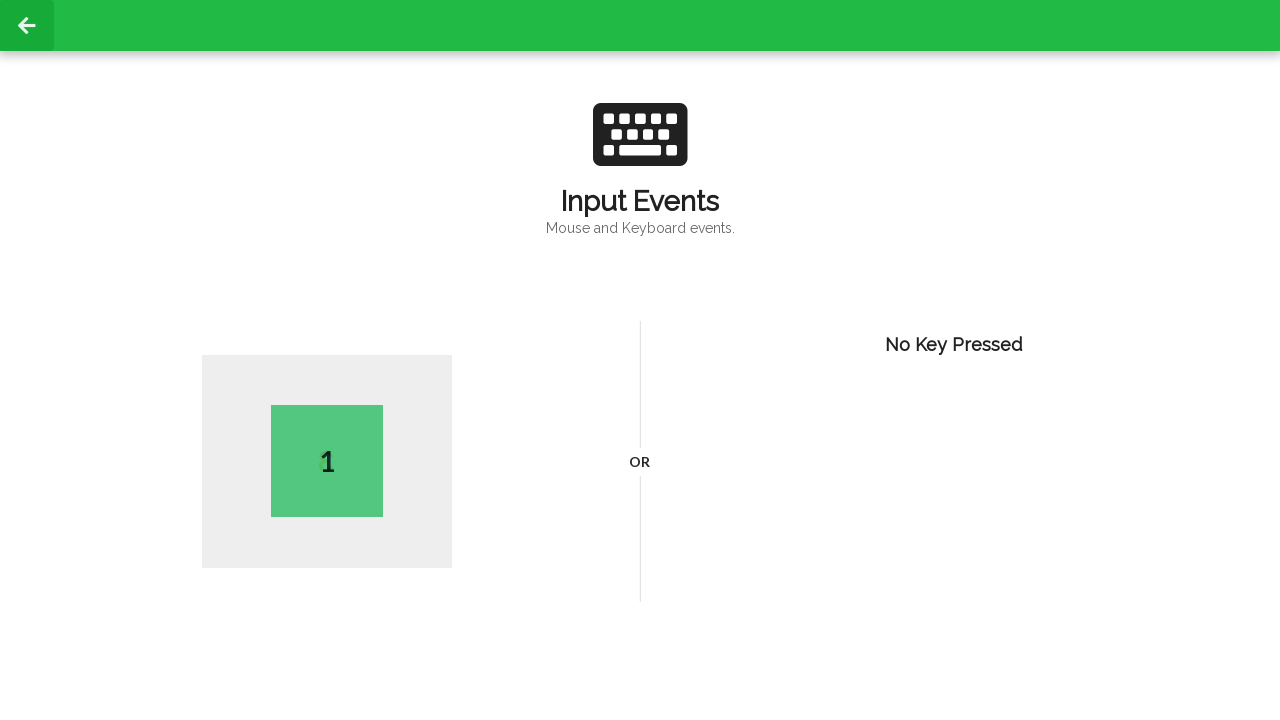

Performed left click on the page body at (640, 360) on body
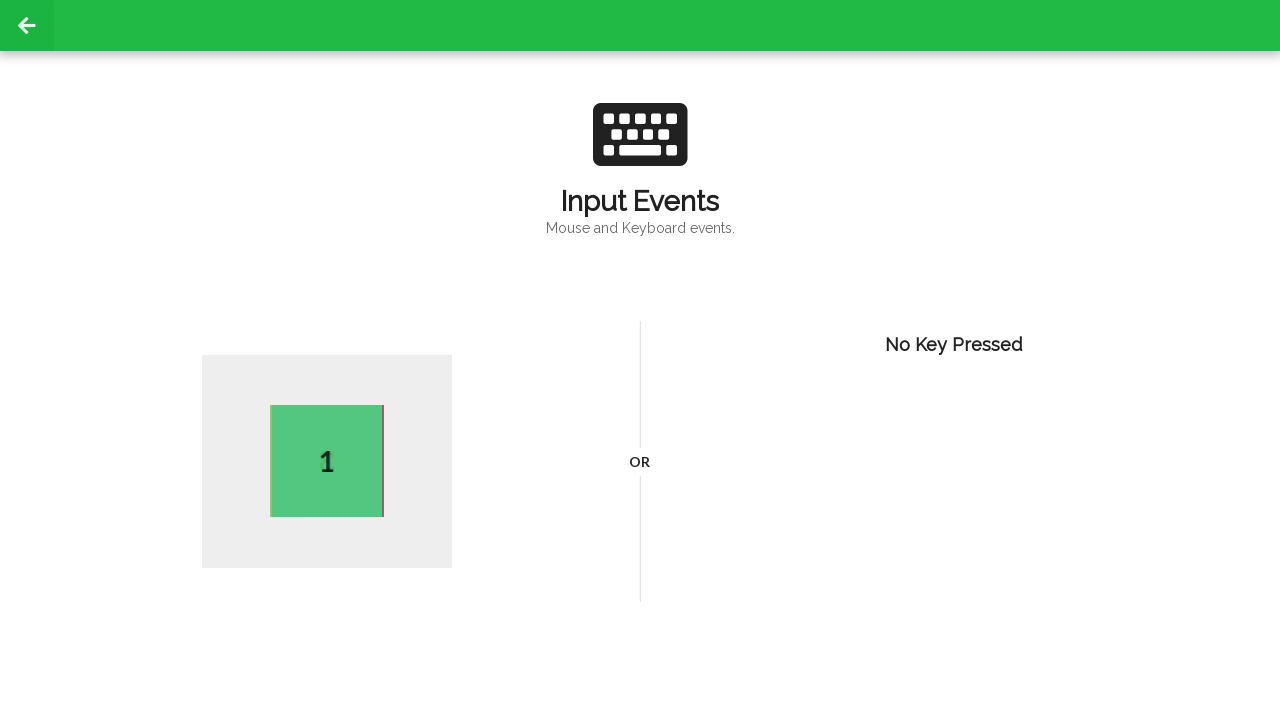

Waited 1000ms after left click
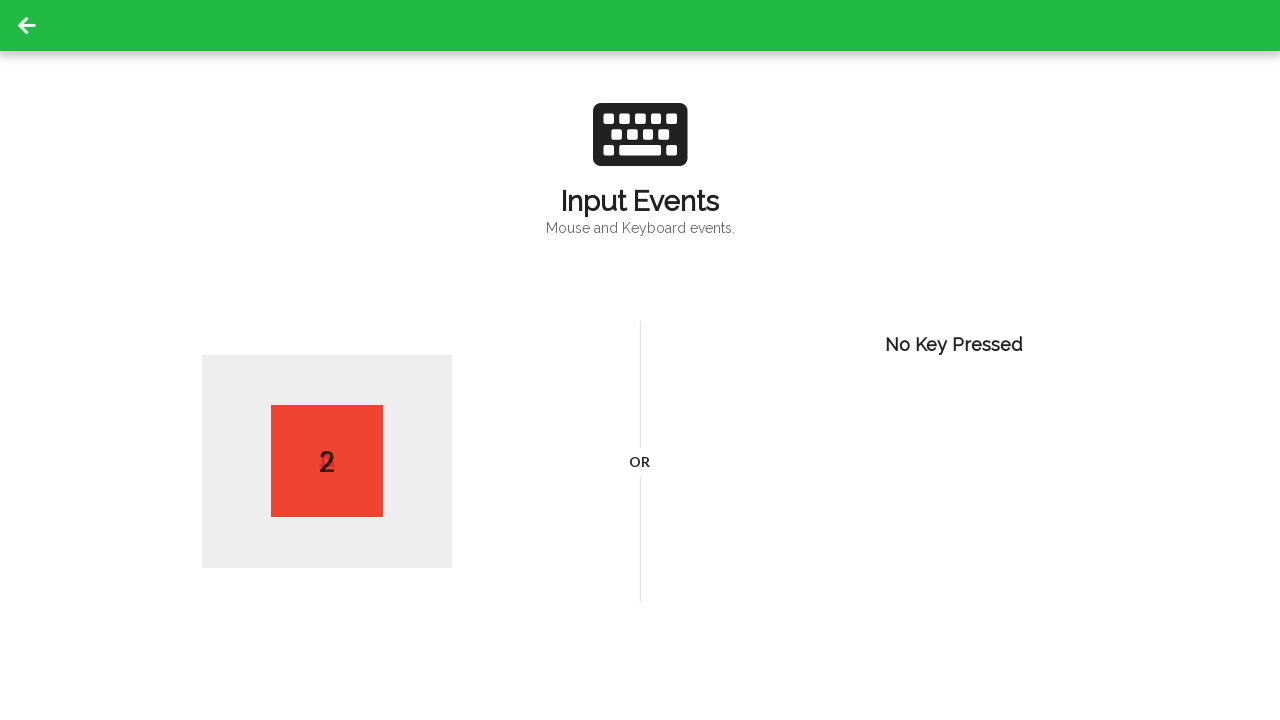

Verified active element is present after left click
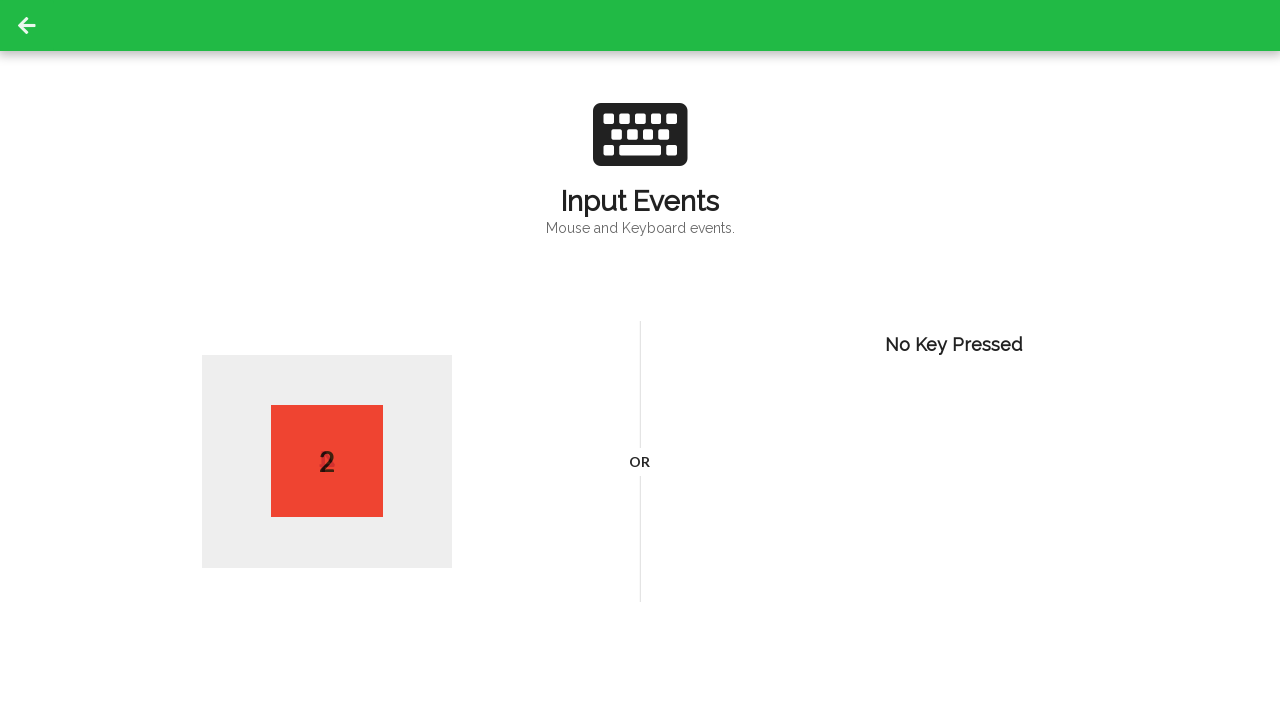

Performed double click on the page body at (640, 360) on body
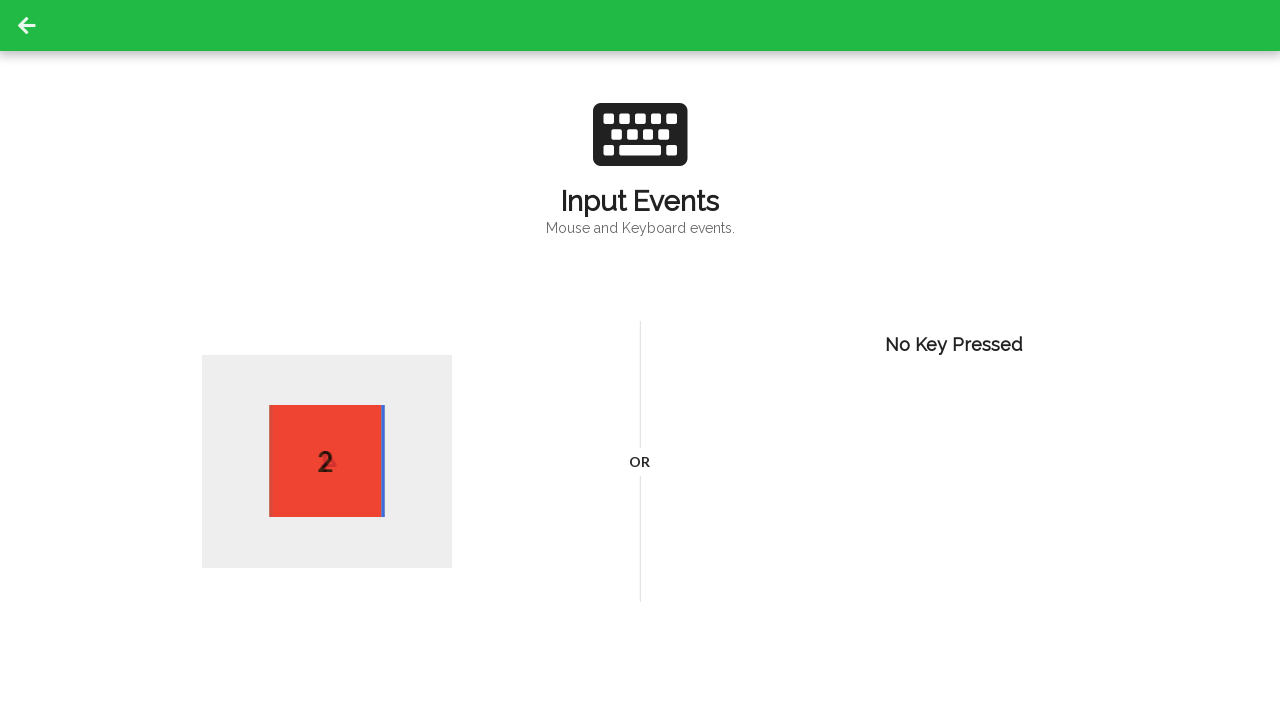

Waited 1000ms after double click
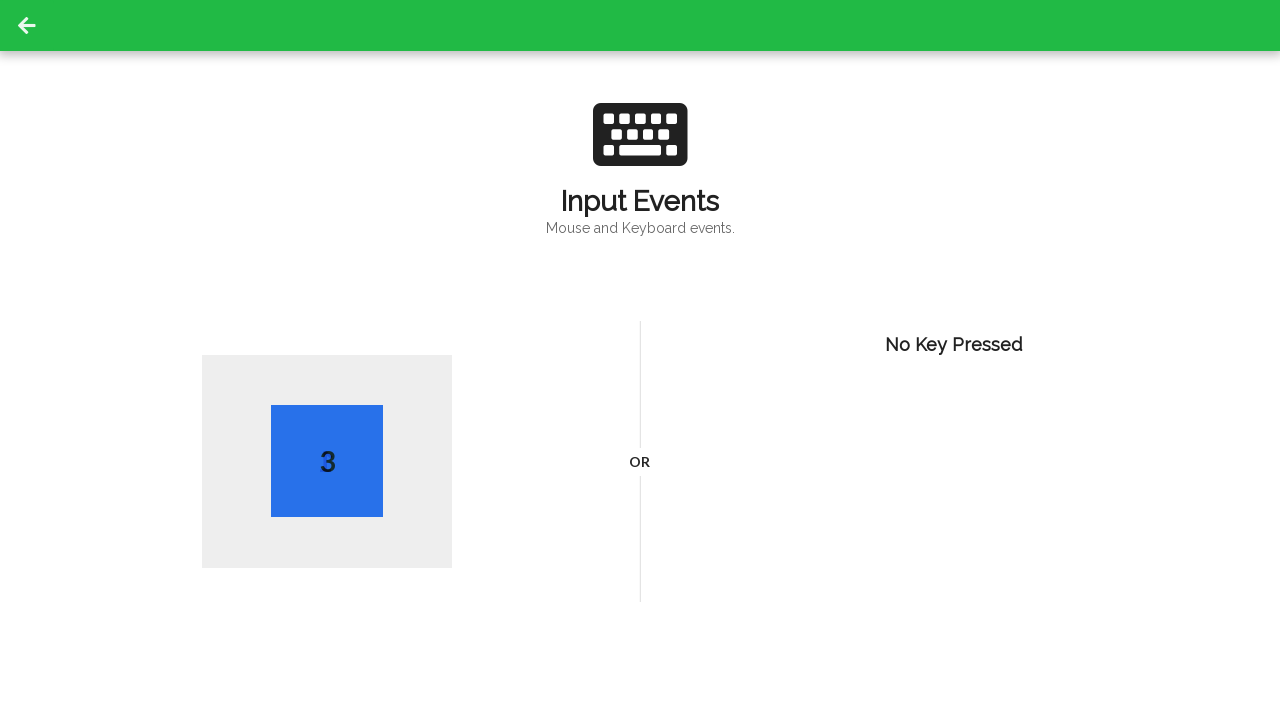

Verified active element is present after double click
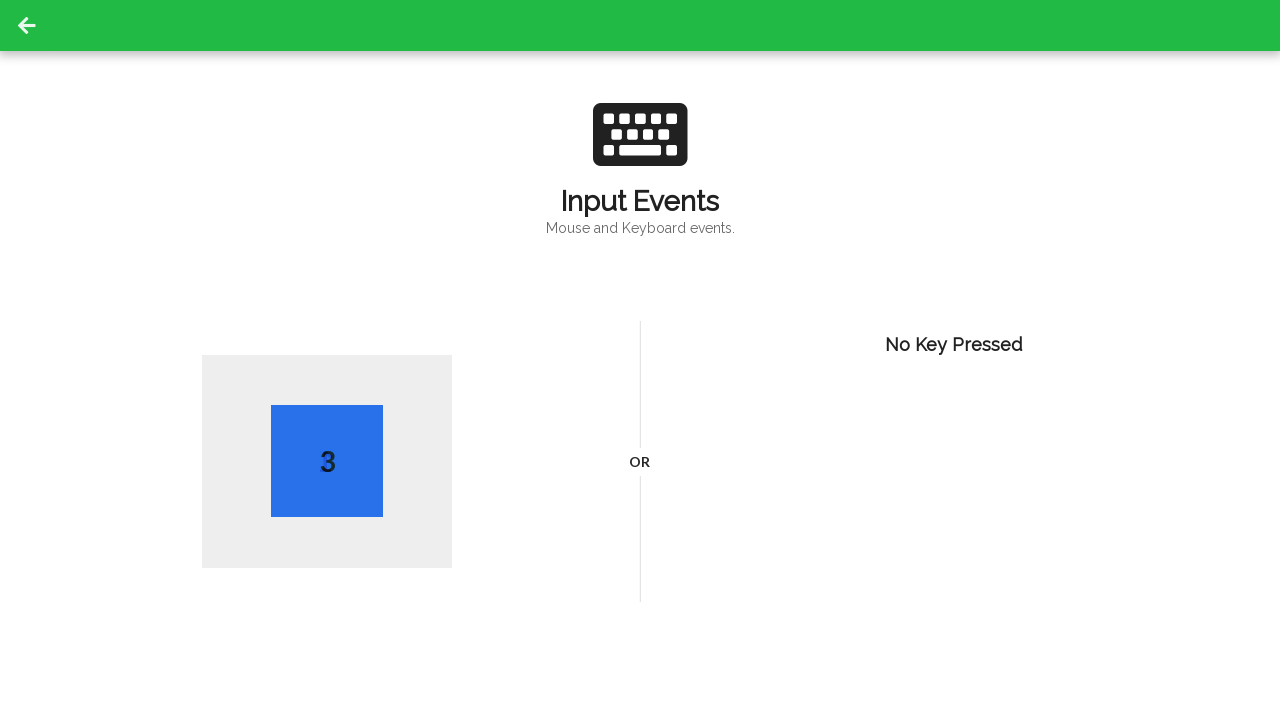

Performed right click (context click) on the page body at (640, 360) on body
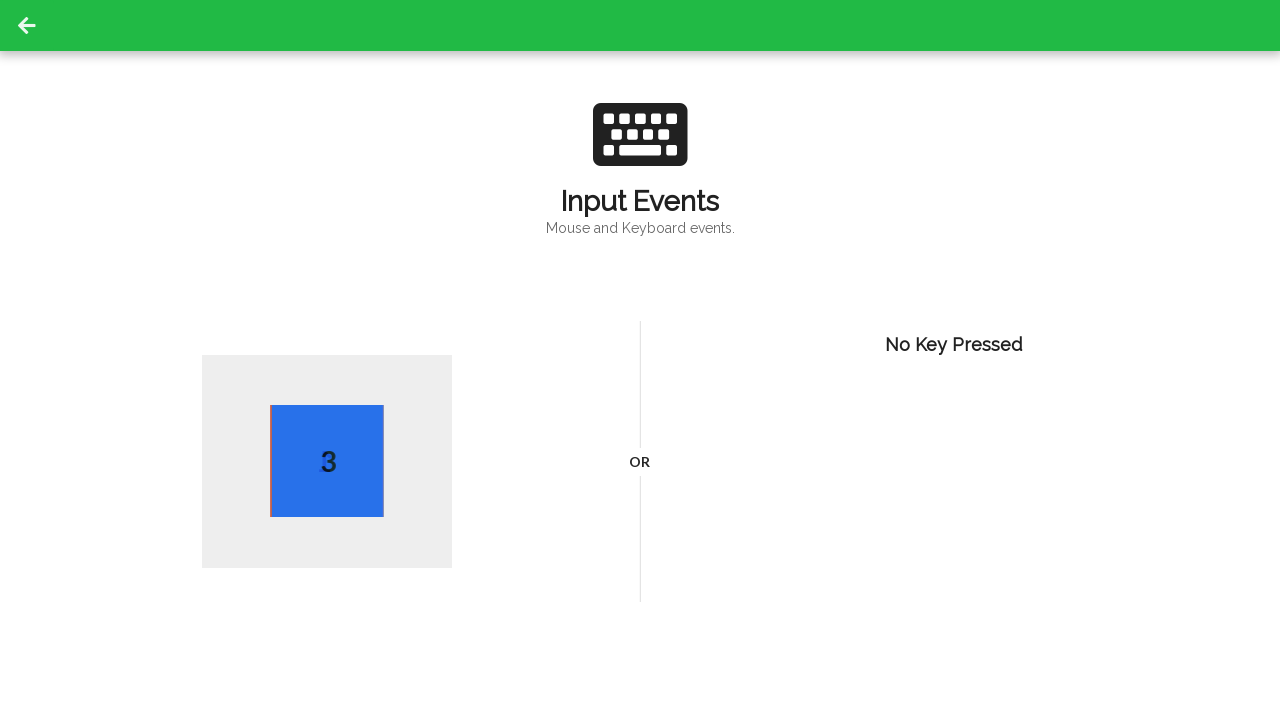

Waited 1000ms after right click
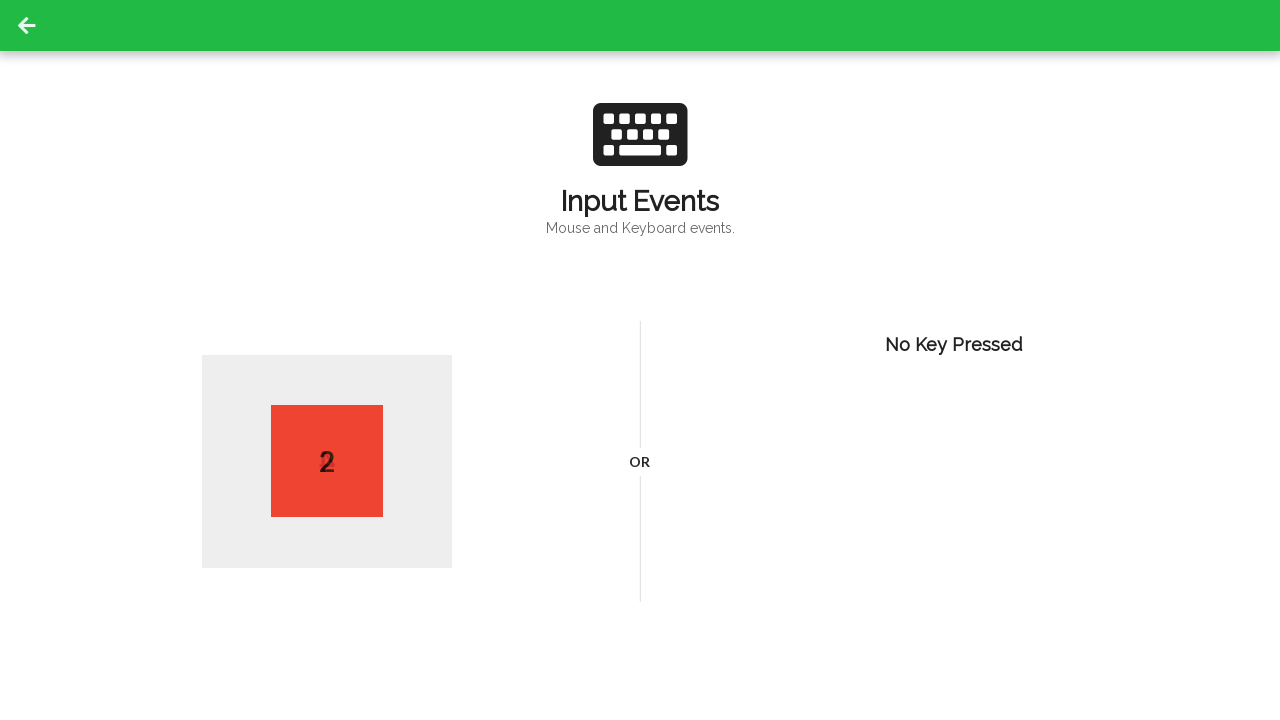

Verified active element is present after right click
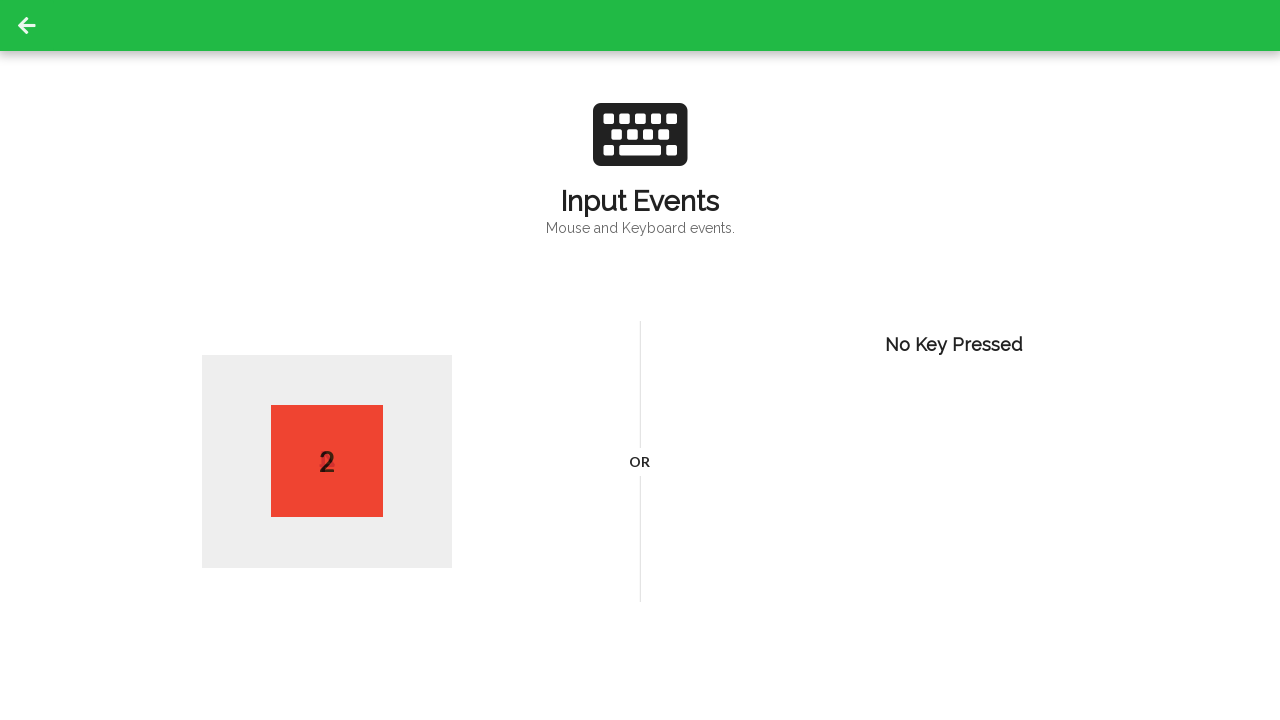

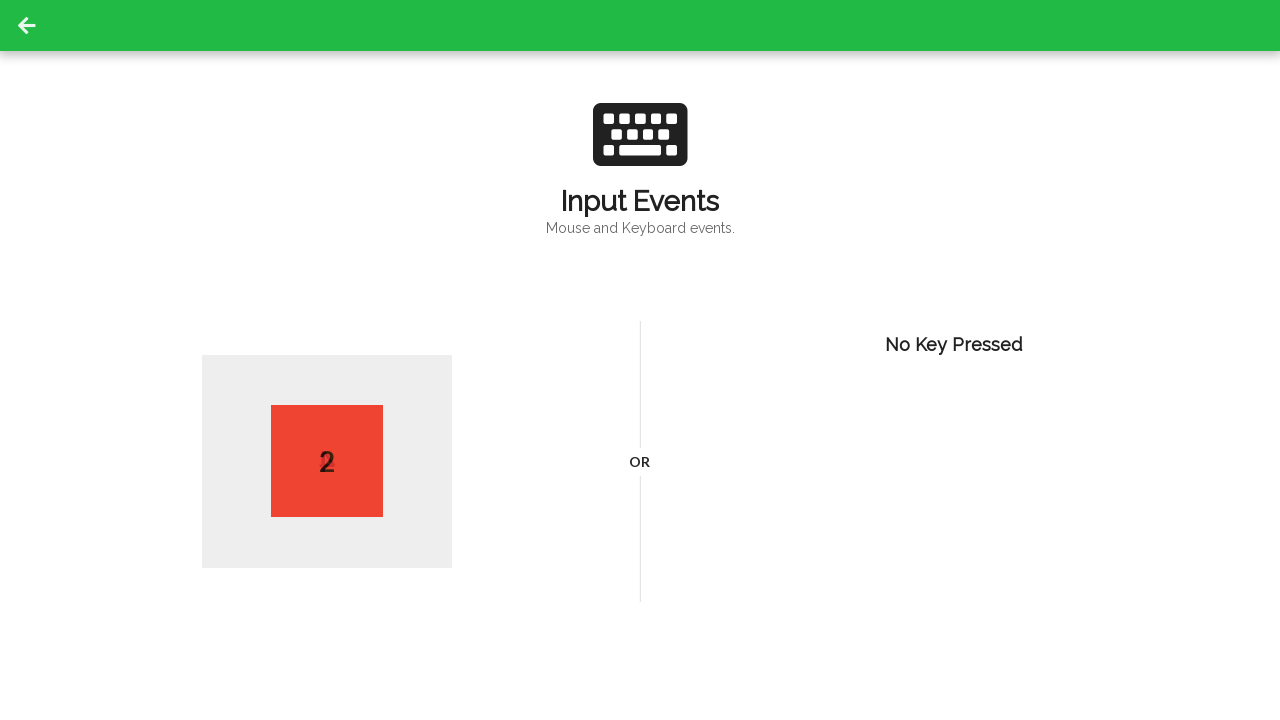